Tests wait functionality by clicking on buttons that appear after certain conditions are met

Starting URL: https://hatem-hatamleh.github.io/Selenium-html/

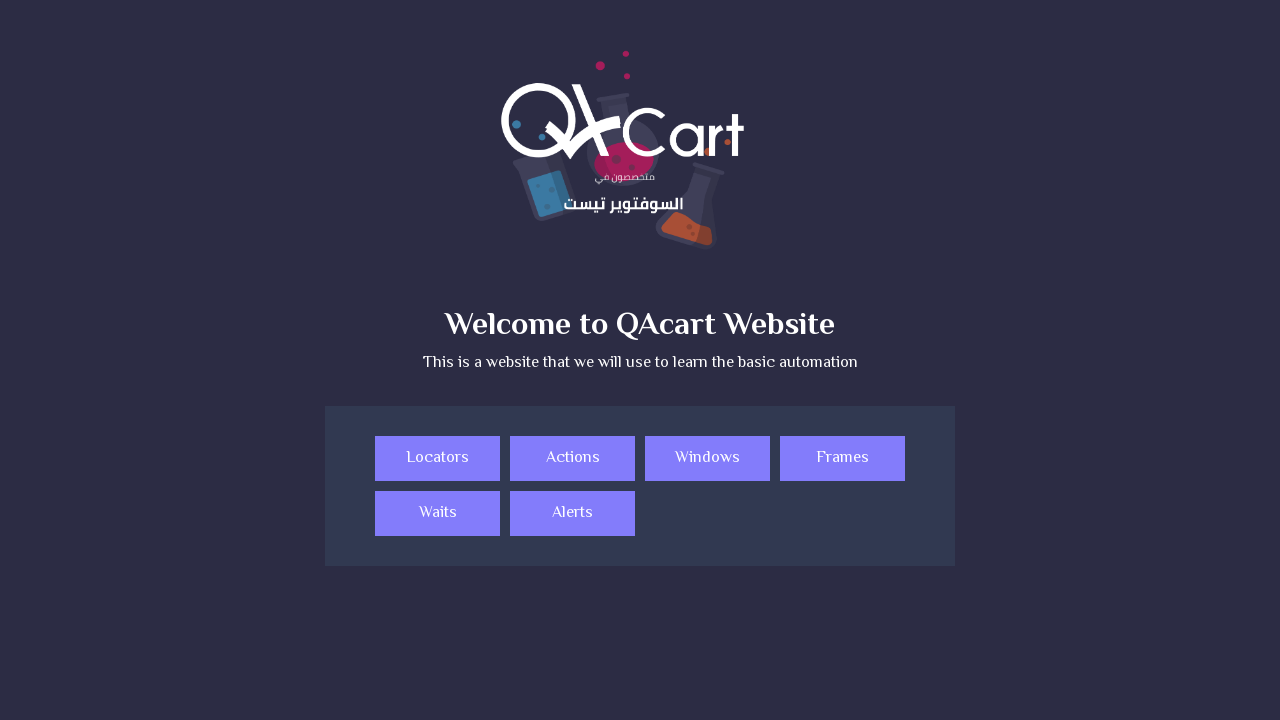

Clicked waits button at (438, 514) on .waits
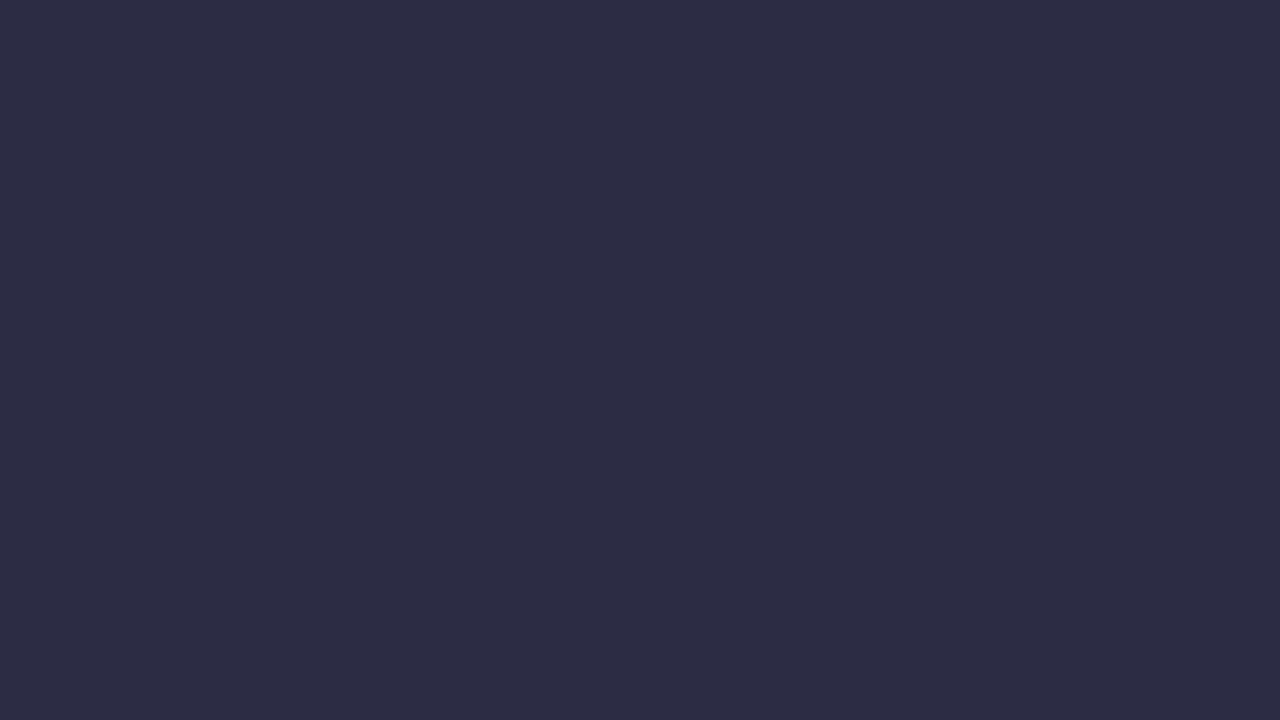

Clicked primary button at (640, 360) on .button.primary
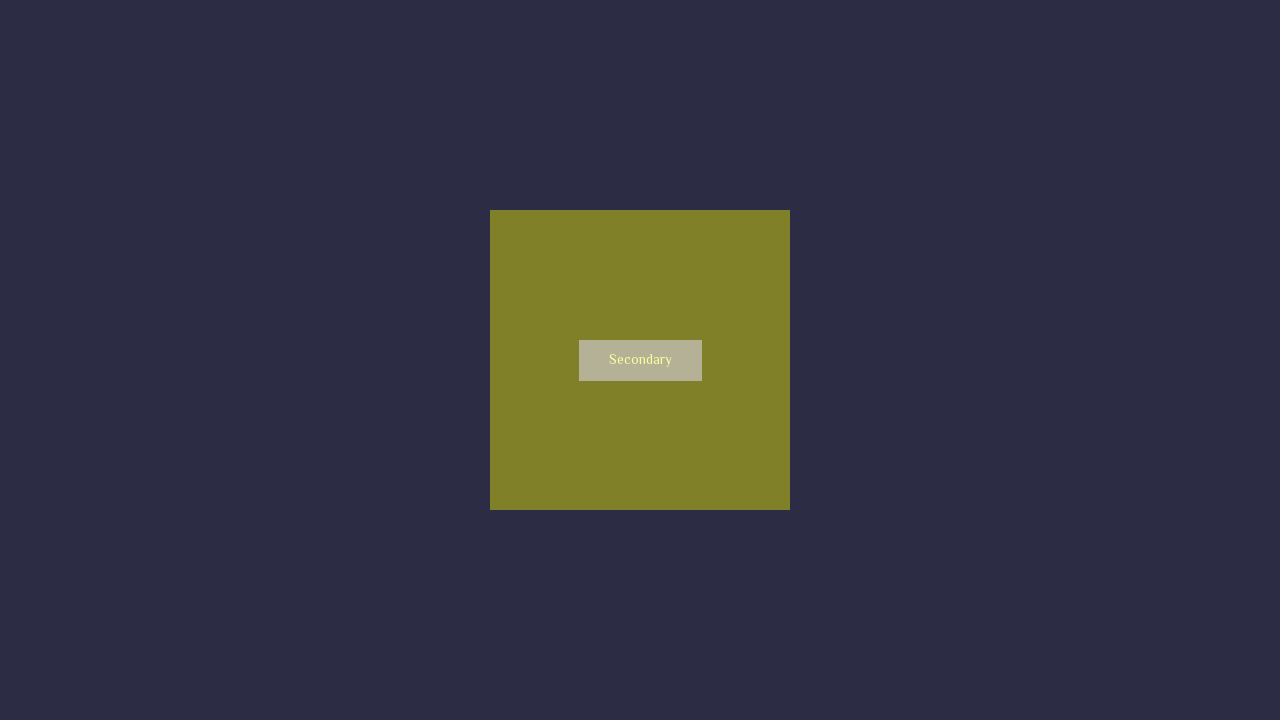

Cover element disappeared
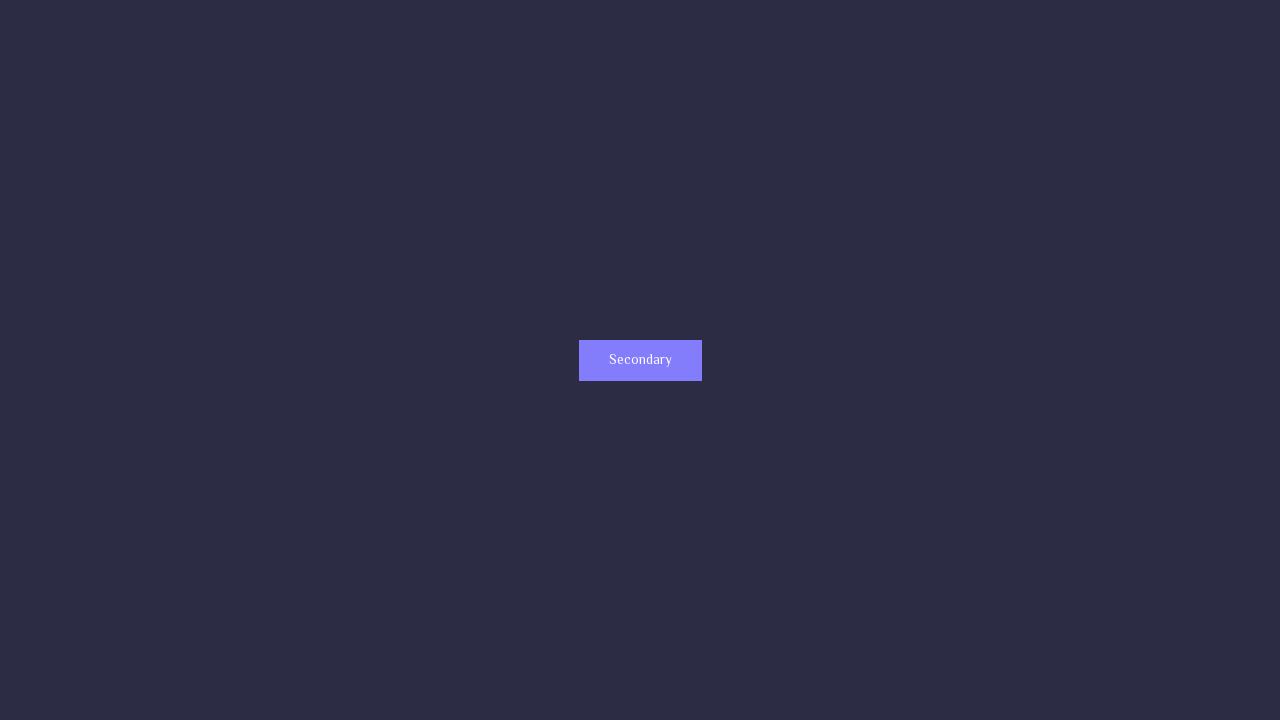

Clicked secondary button at (640, 360) on .secondary
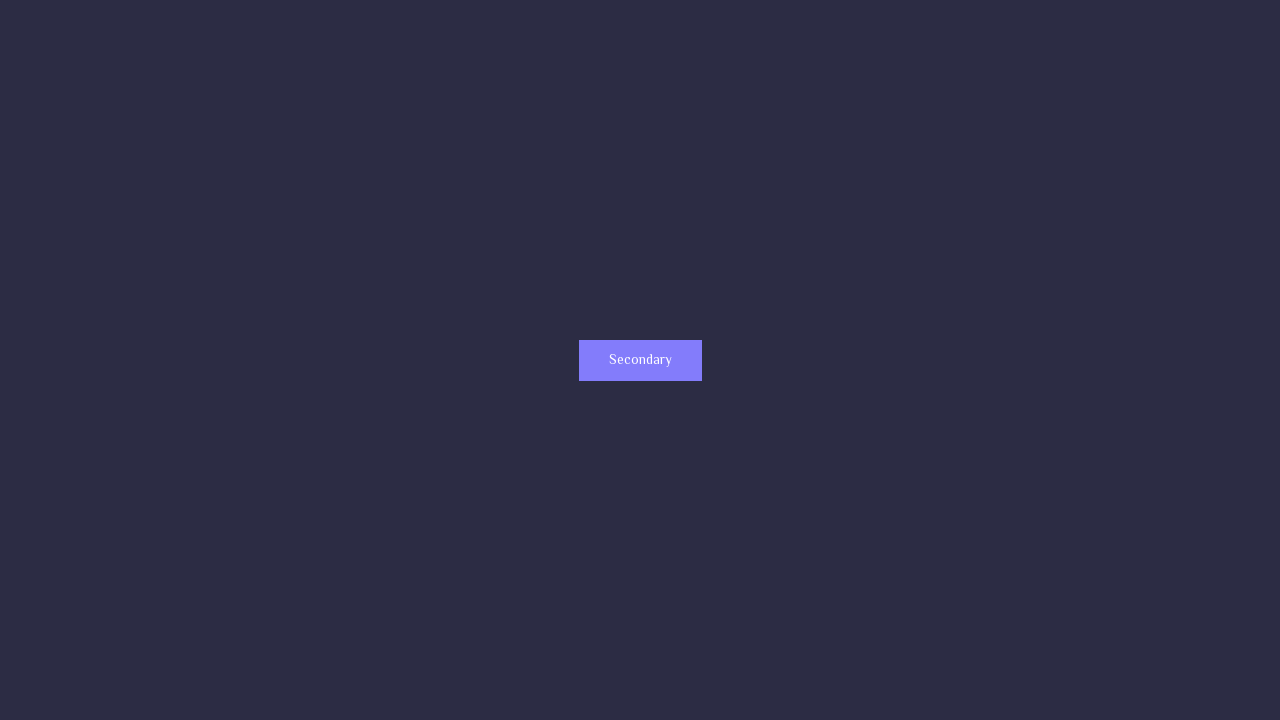

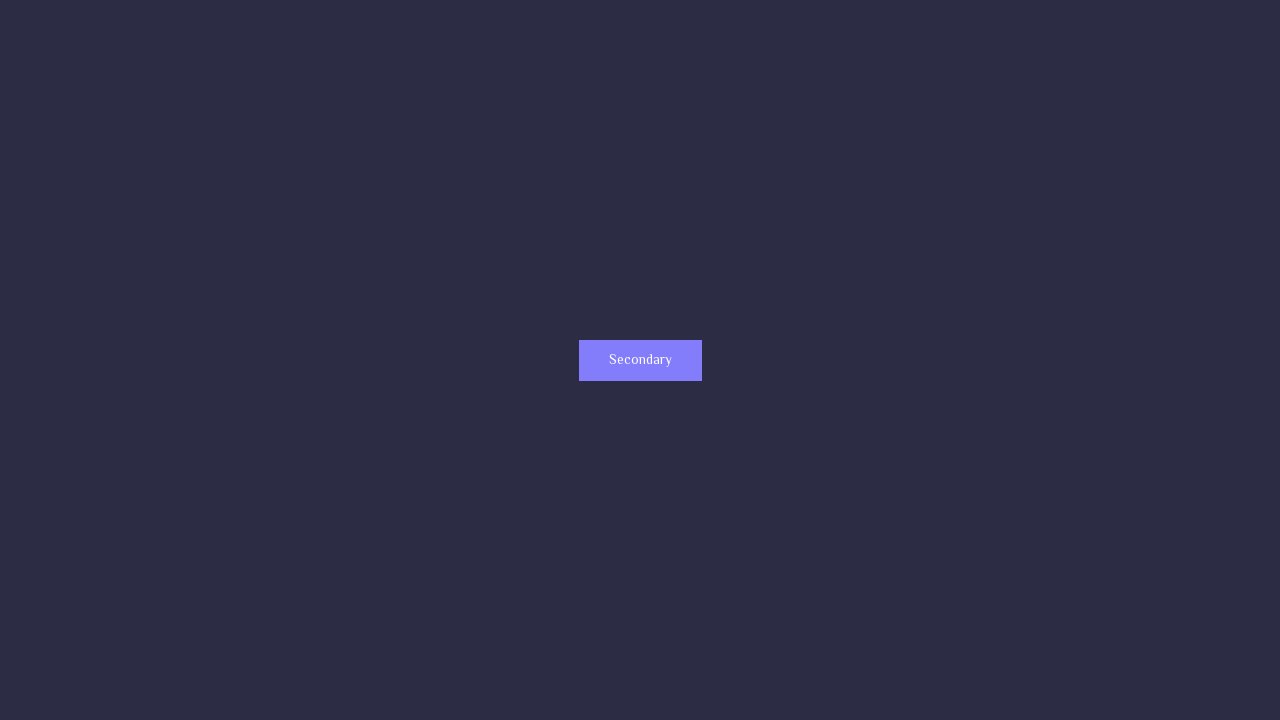